Tests drag and drop functionality by dragging an element from a source location and dropping it onto a target area

Starting URL: https://www.leafground.com/drag.xhtml

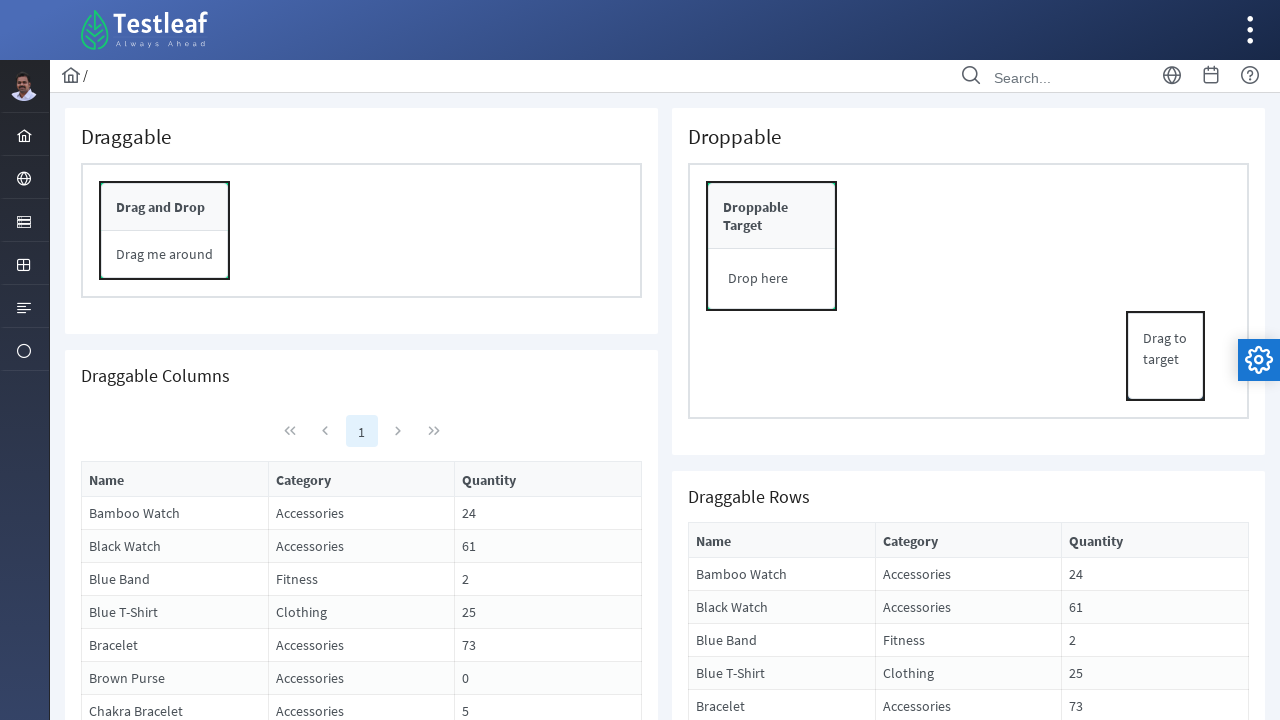

Waited for draggable element to be visible
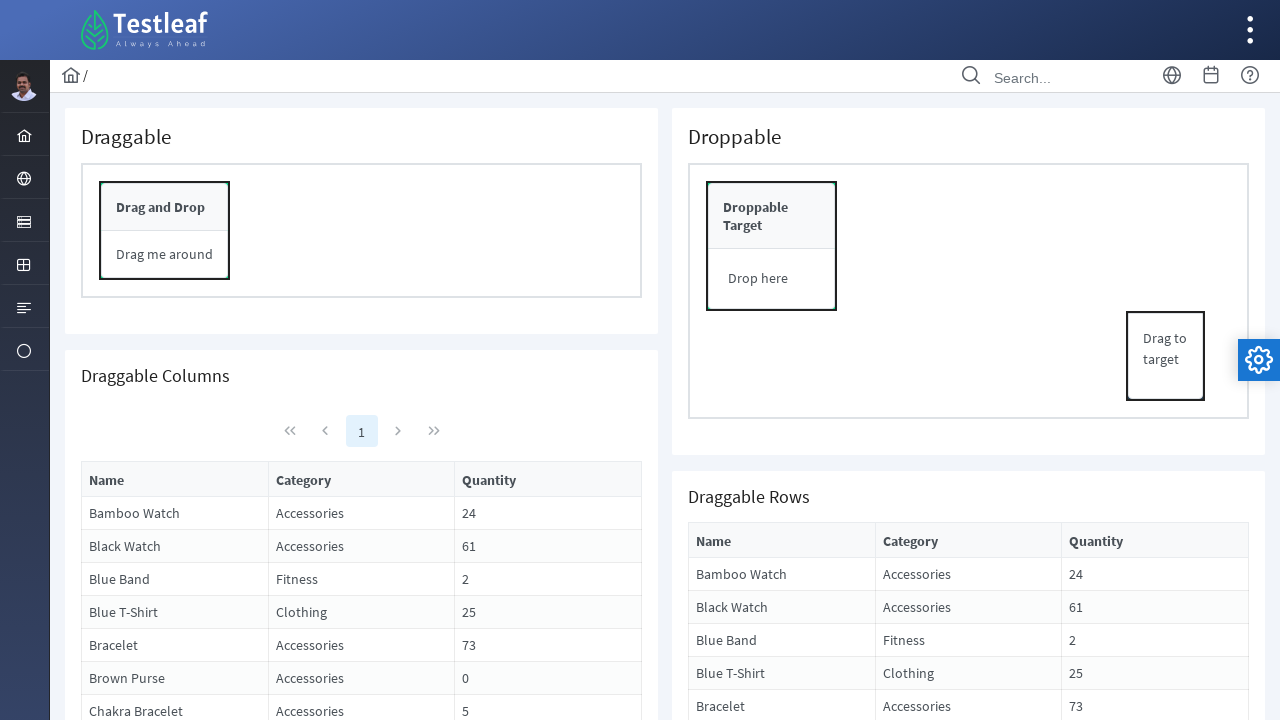

Waited for droppable element to be visible
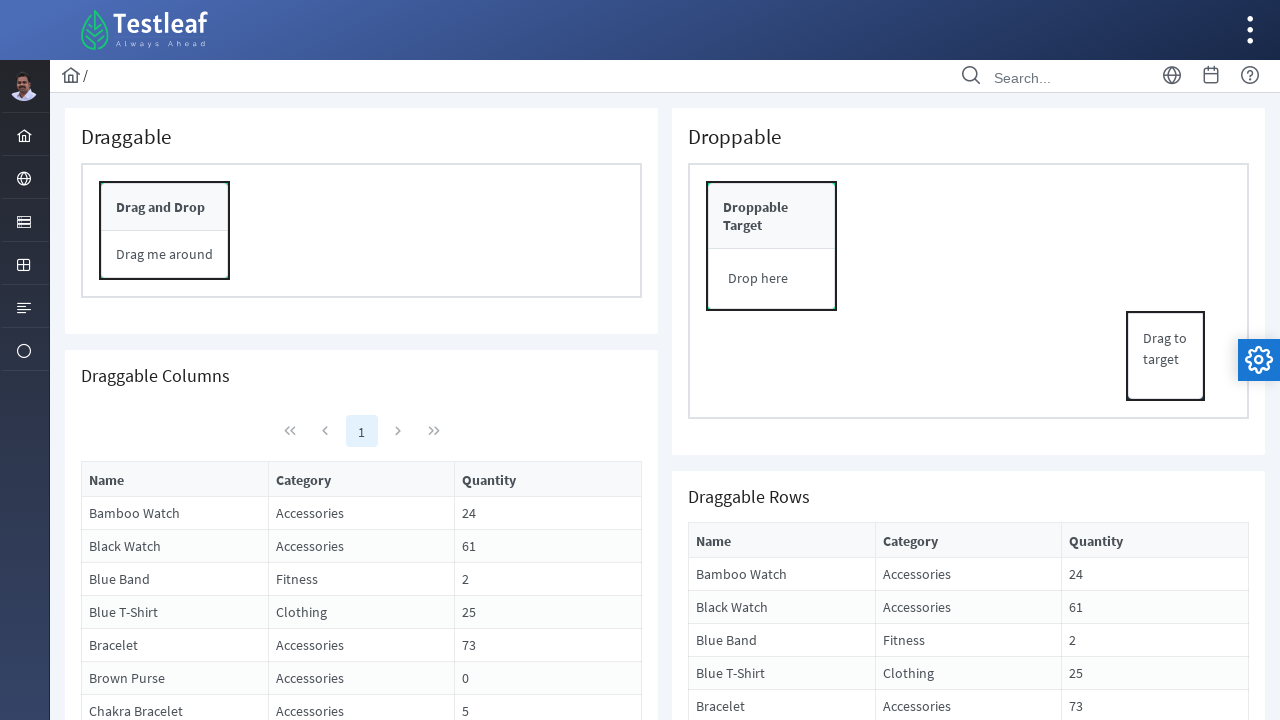

Located the draggable element
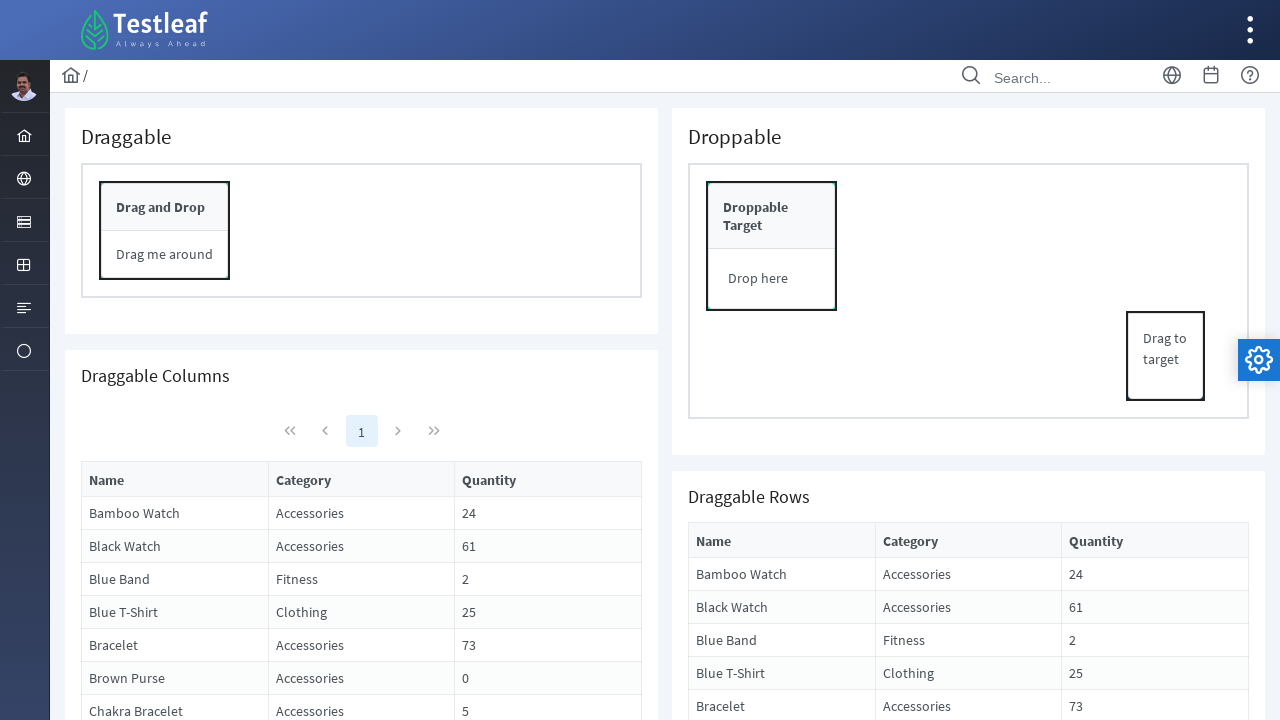

Located the droppable target element
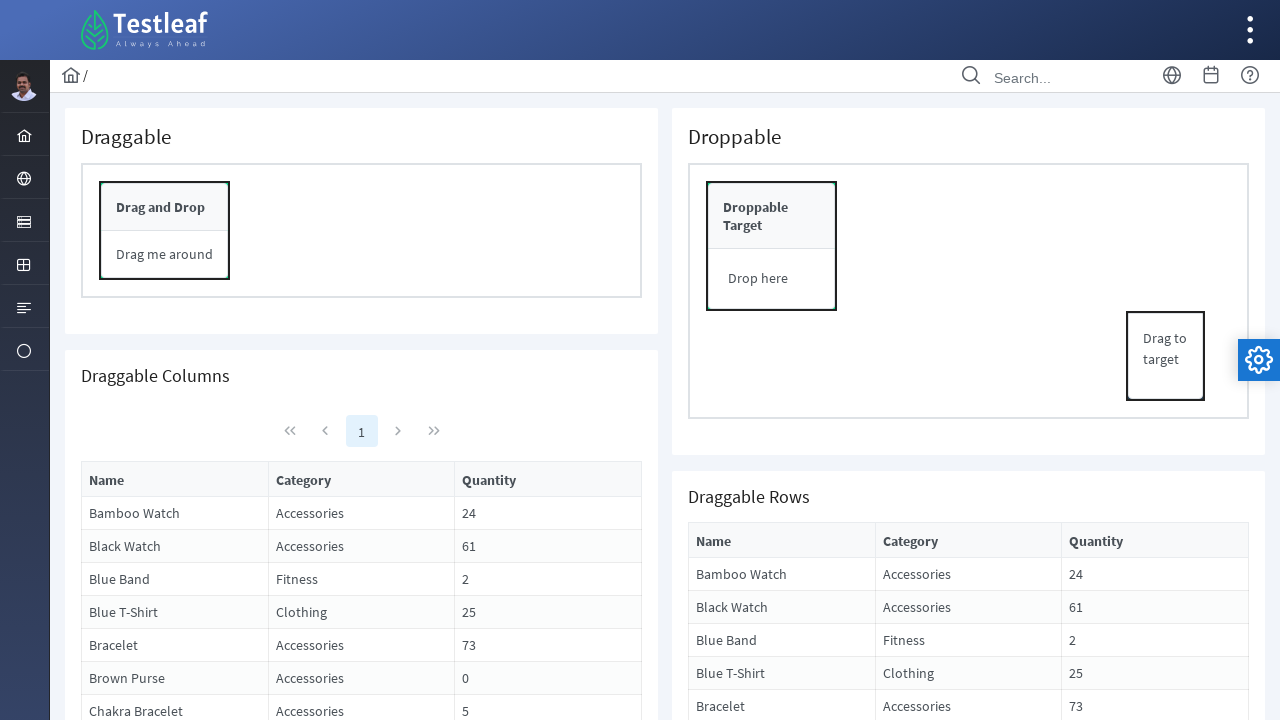

Dragged element from source location and dropped it onto target area at (772, 279)
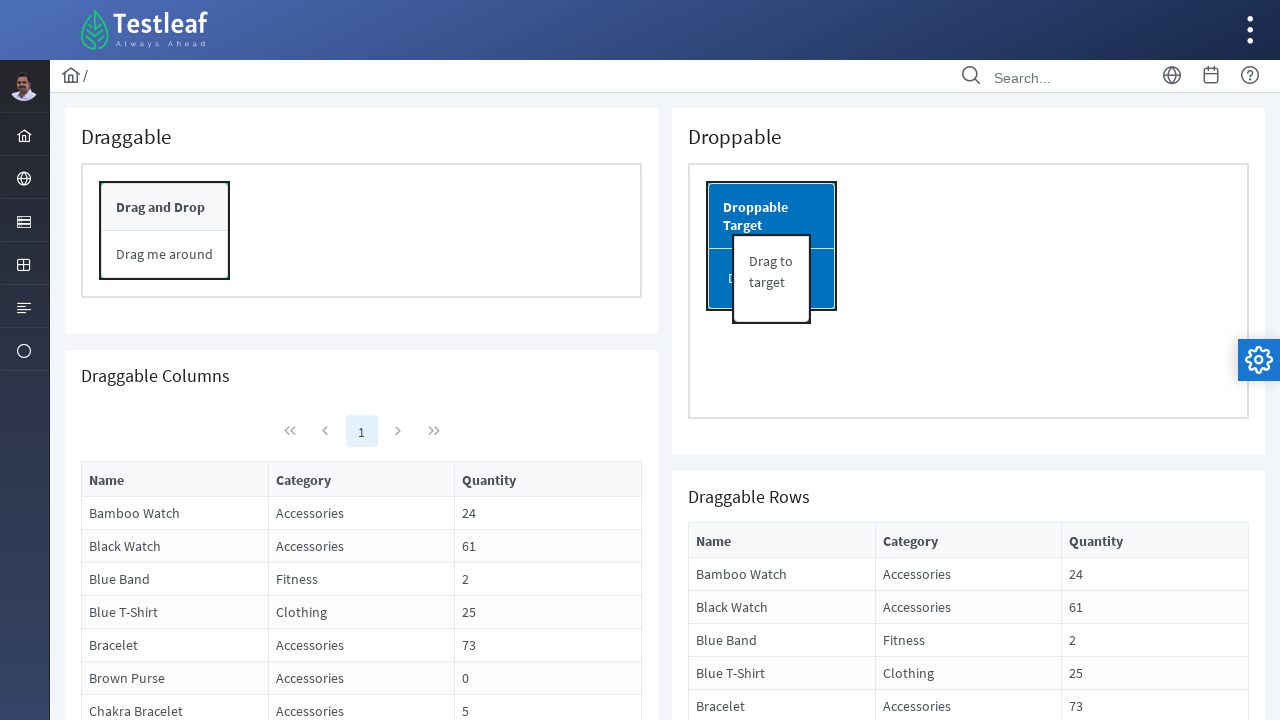

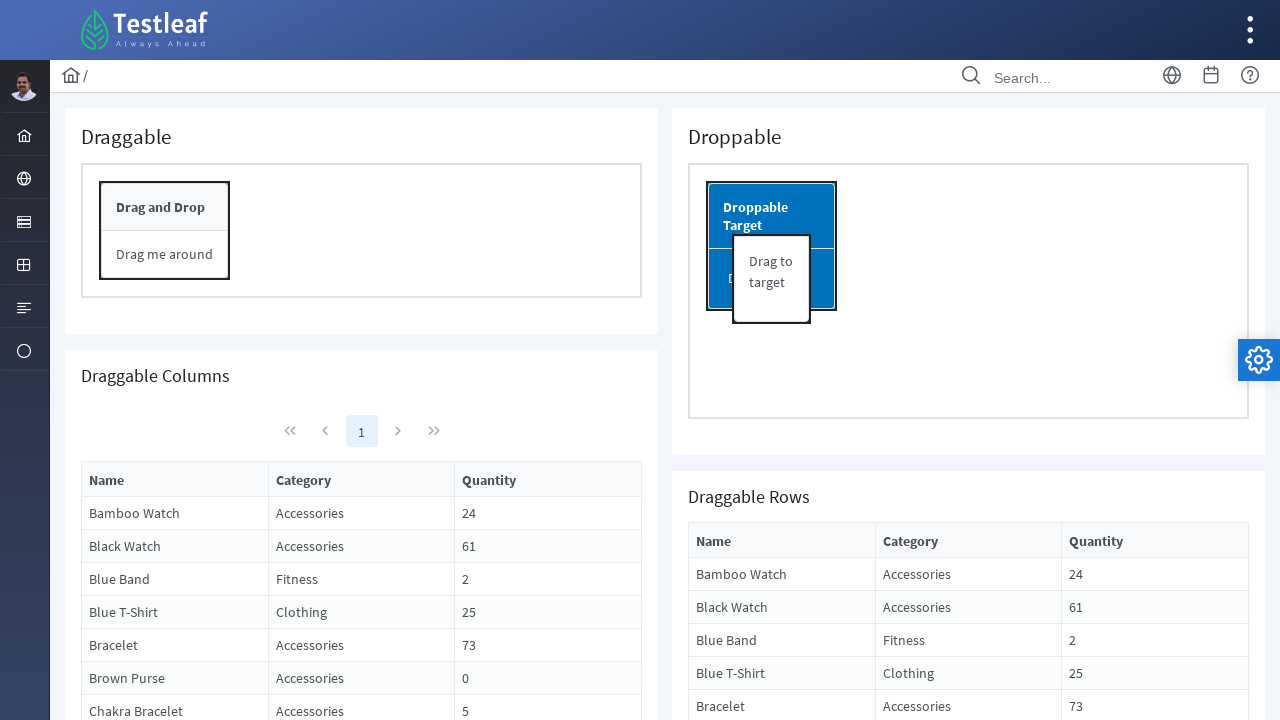